Creates a new paste on Pastebin by entering code content, selecting expiration time (10 Minutes), entering a paste name, and clicking the create button.

Starting URL: https://pastebin.com

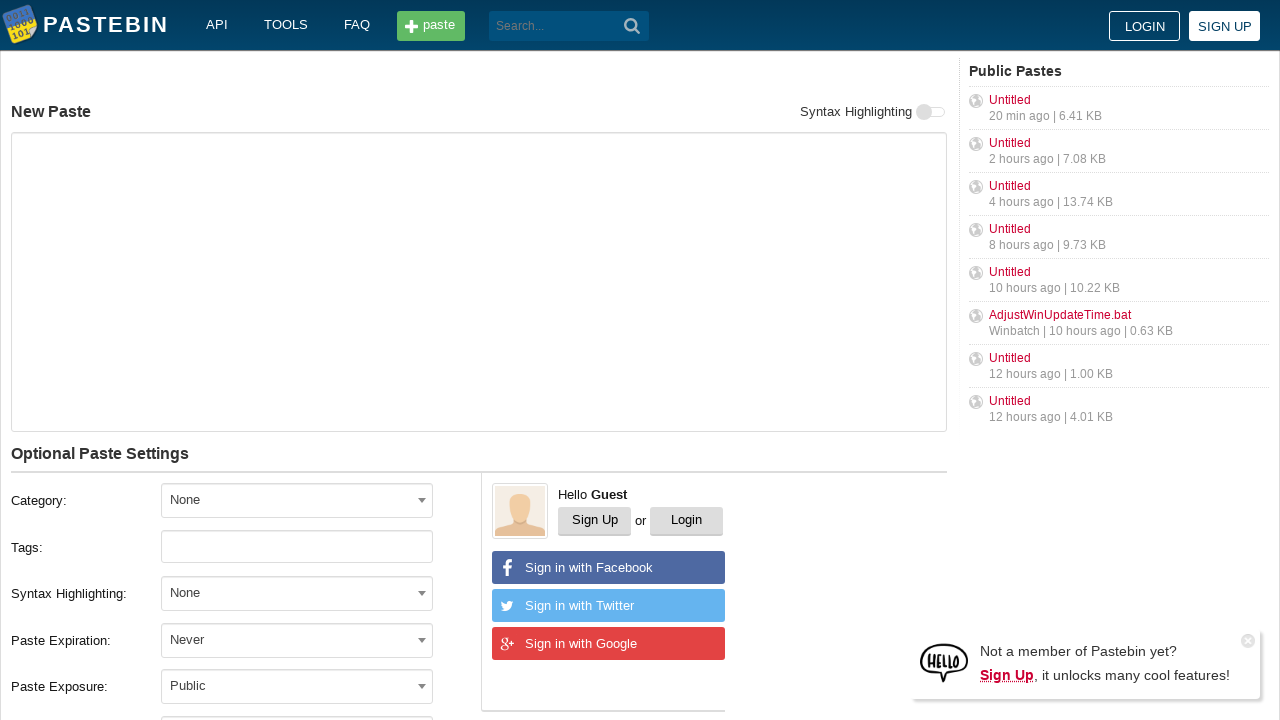

Waited for code content text area to be visible
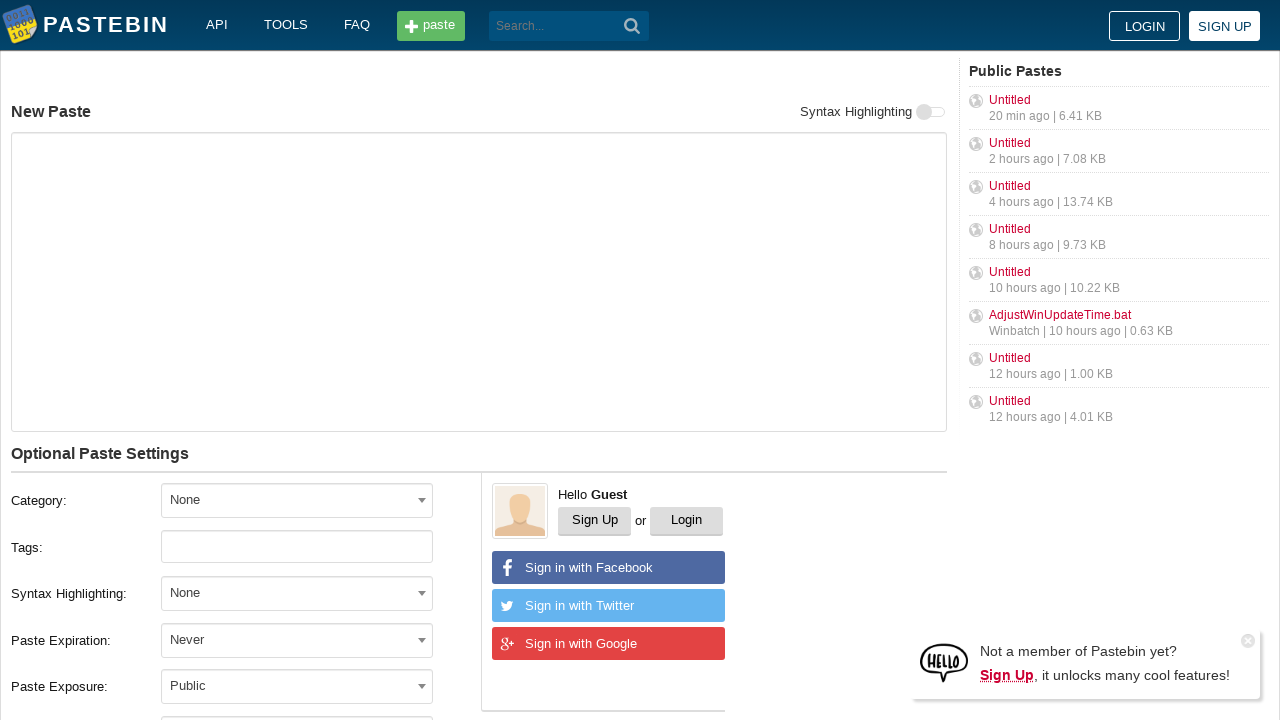

Filled text area with Python code content on textarea#postform-text
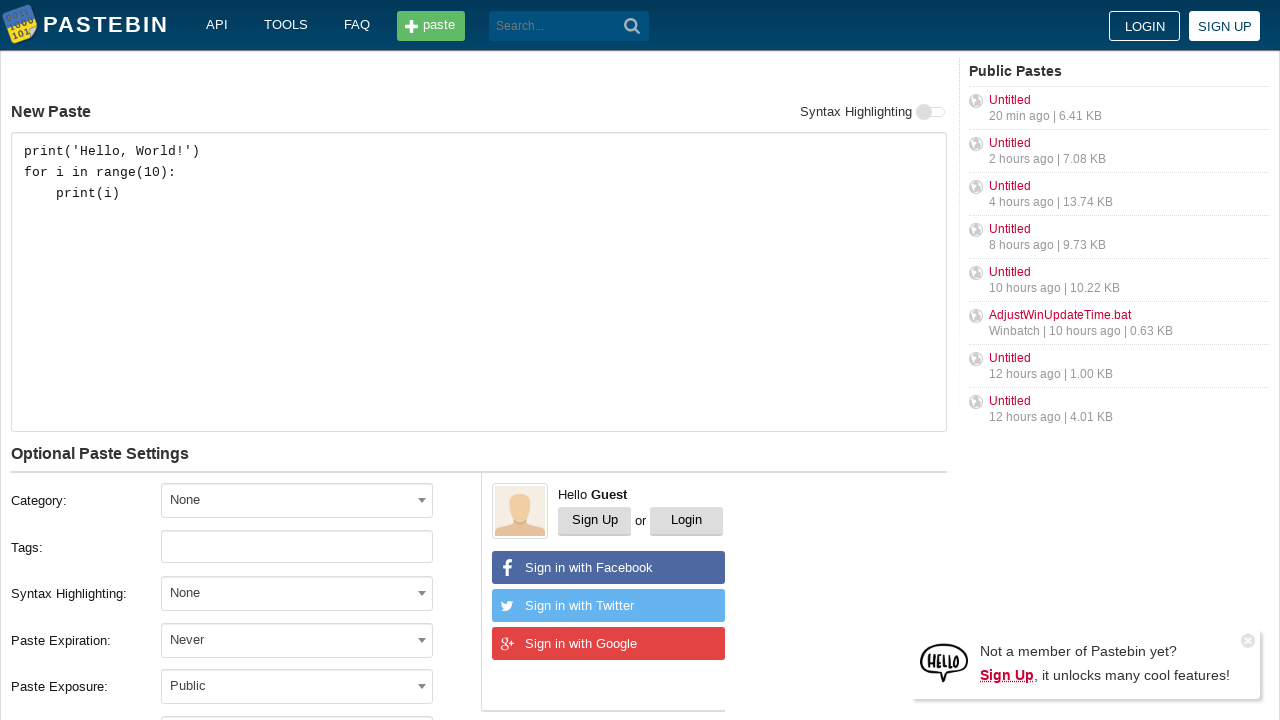

Clicked expiration dropdown to open options at (297, 640) on xpath=//span[text()='Never']
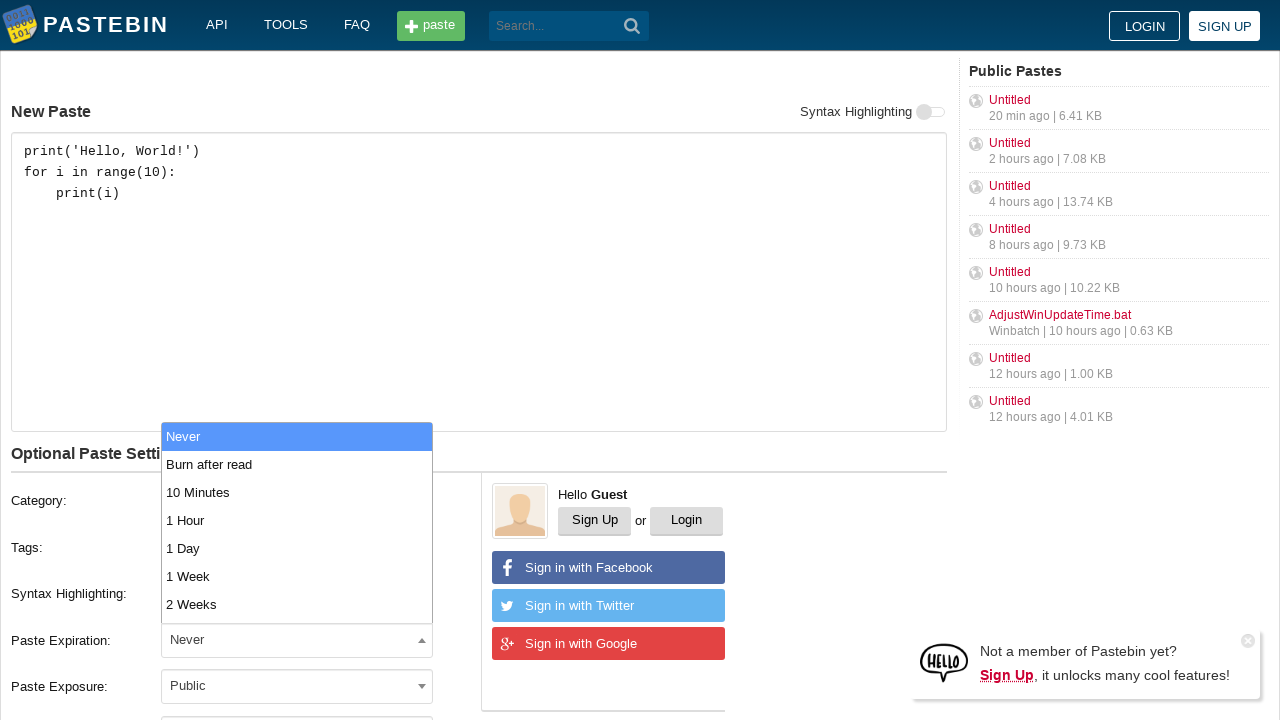

Expiration dropdown options loaded
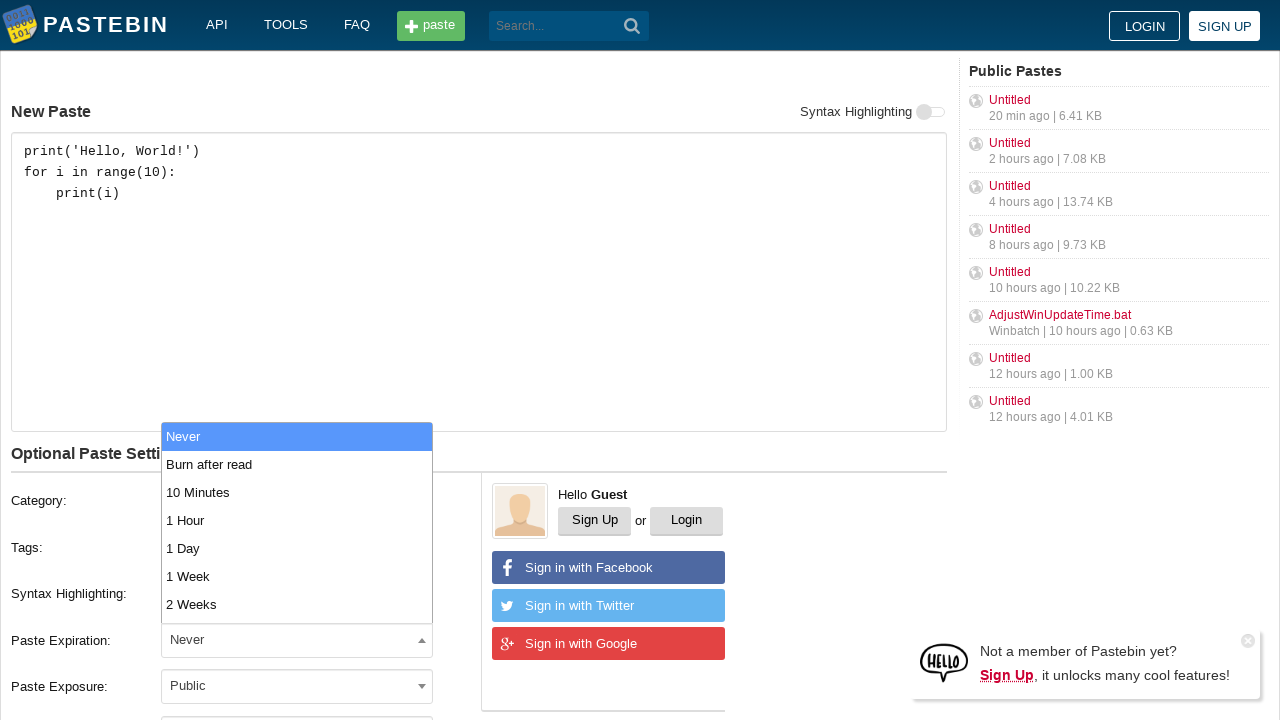

Selected '10 Minutes' expiration time at (297, 492) on xpath=//span[@class='select2-results']/ul/li[contains(@id, 'postform-expiration-
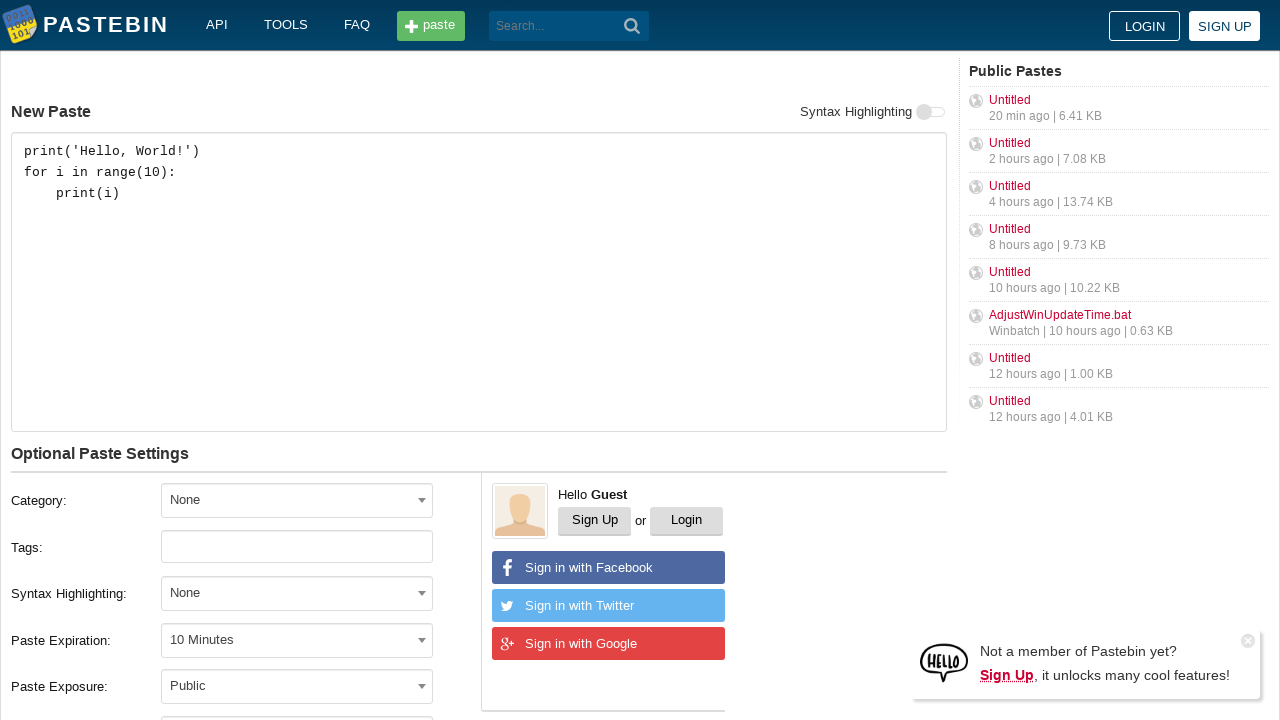

Entered paste name 'My Test Paste' on input[name='PostForm[name]']
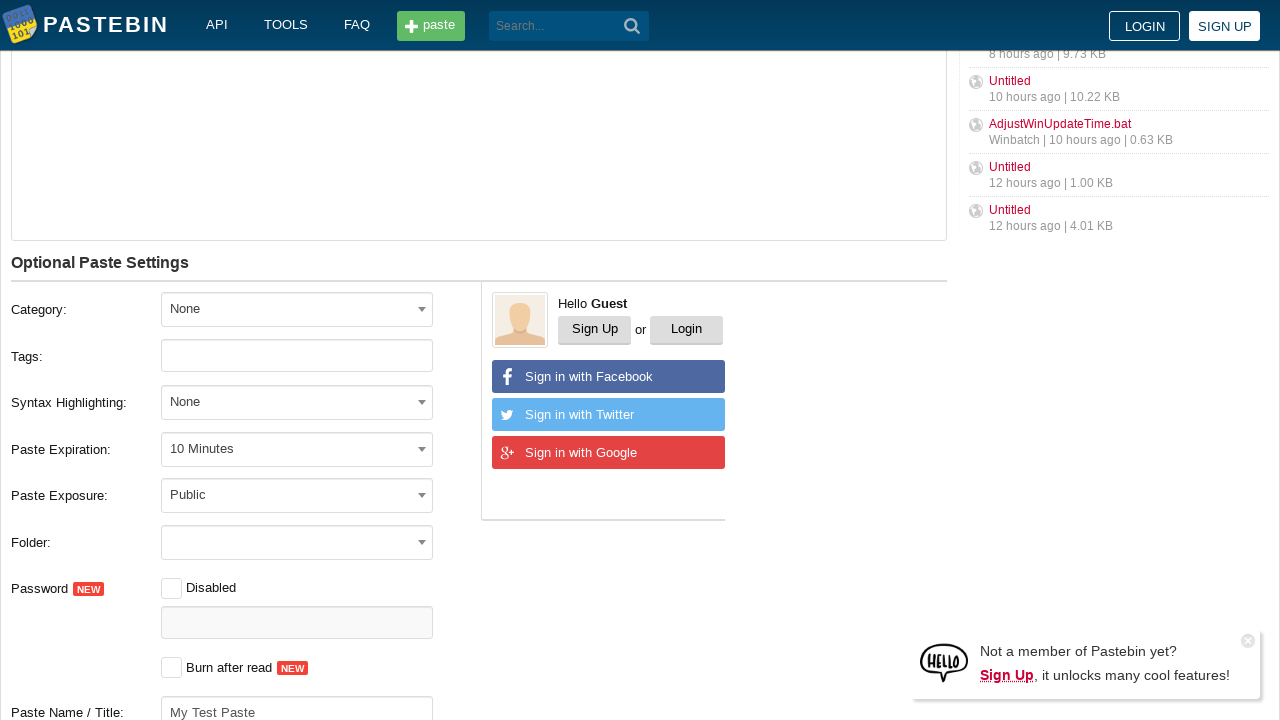

Clicked create button to submit the paste at (240, 400) on button.btn.-big
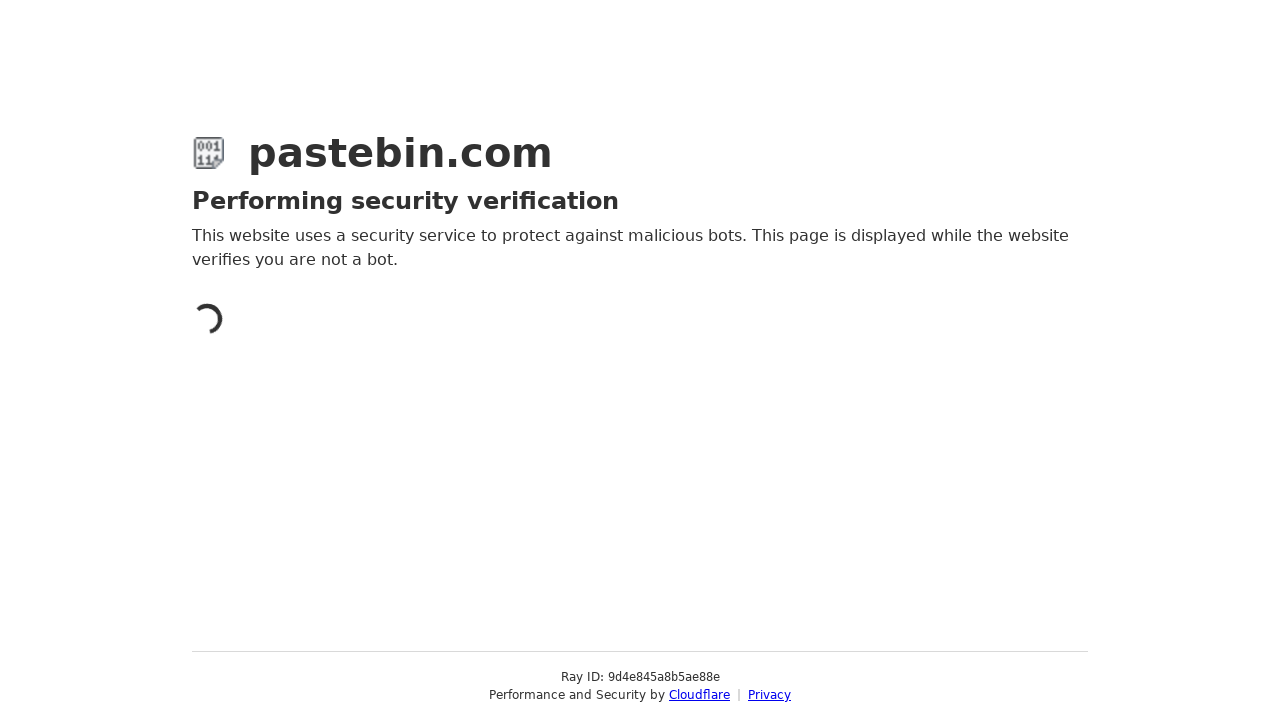

Paste creation completed and page loaded
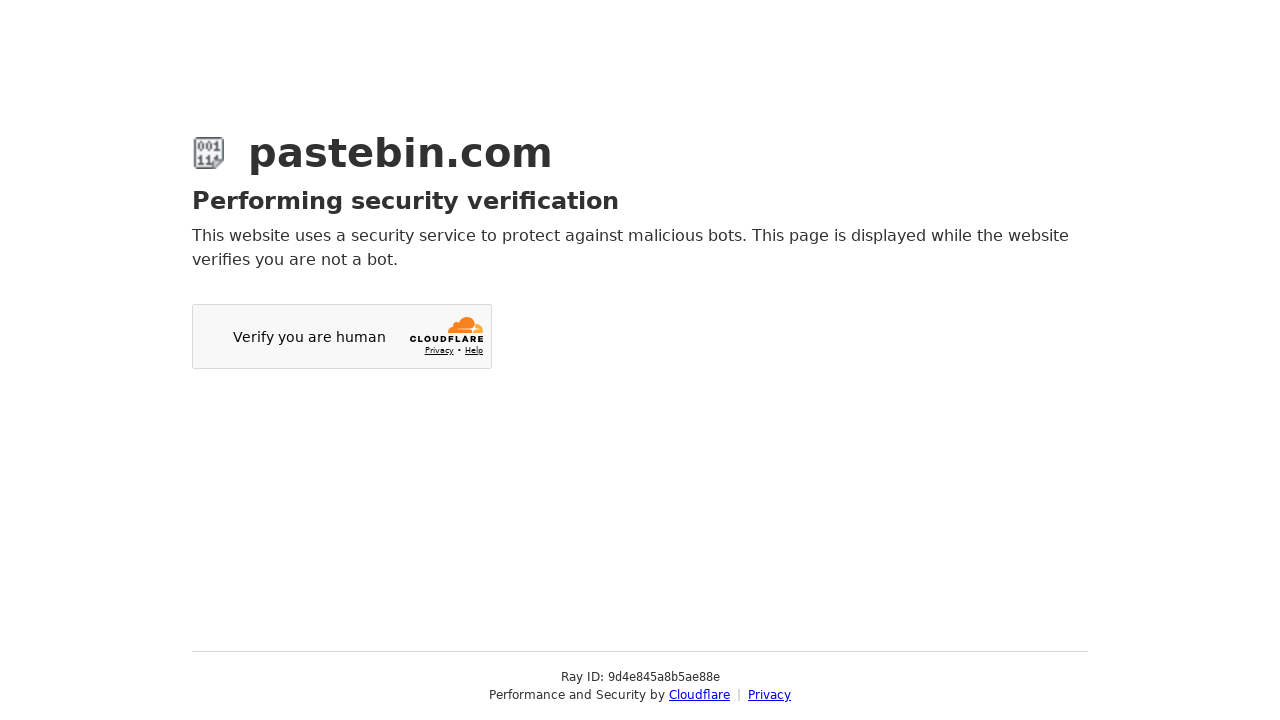

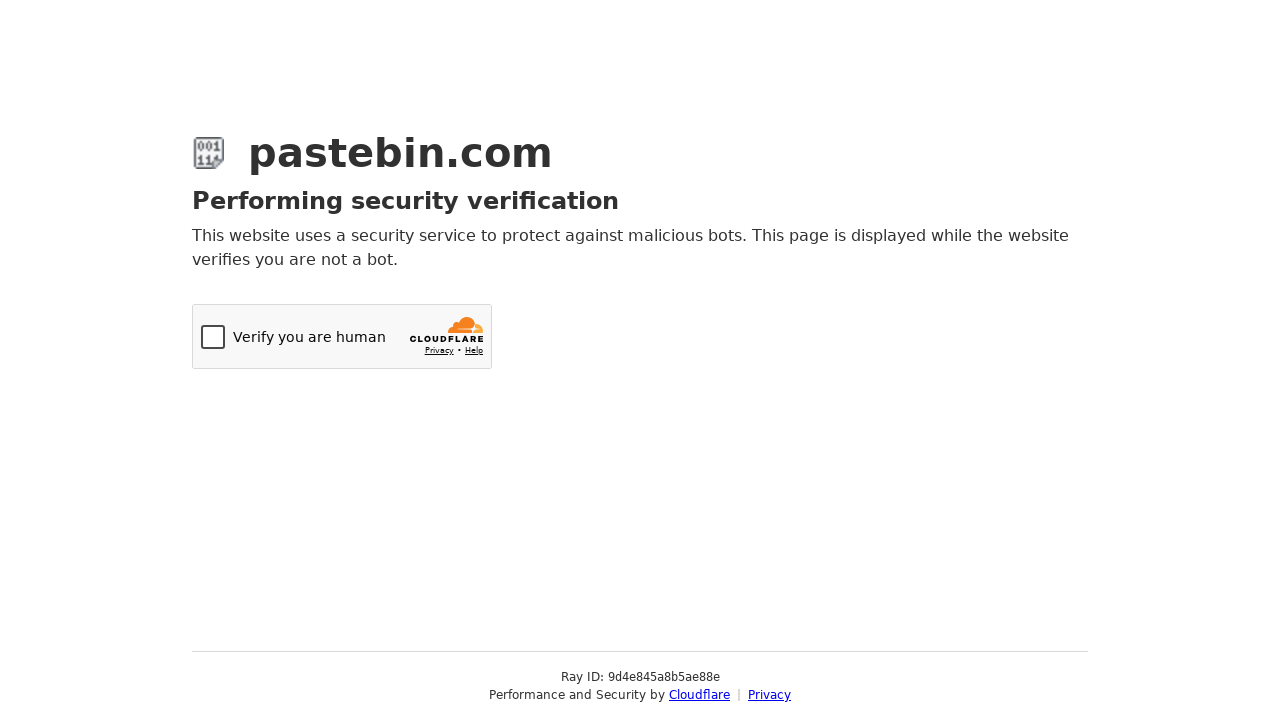